Tests filtering to display only active (non-completed) items

Starting URL: https://demo.playwright.dev/todomvc

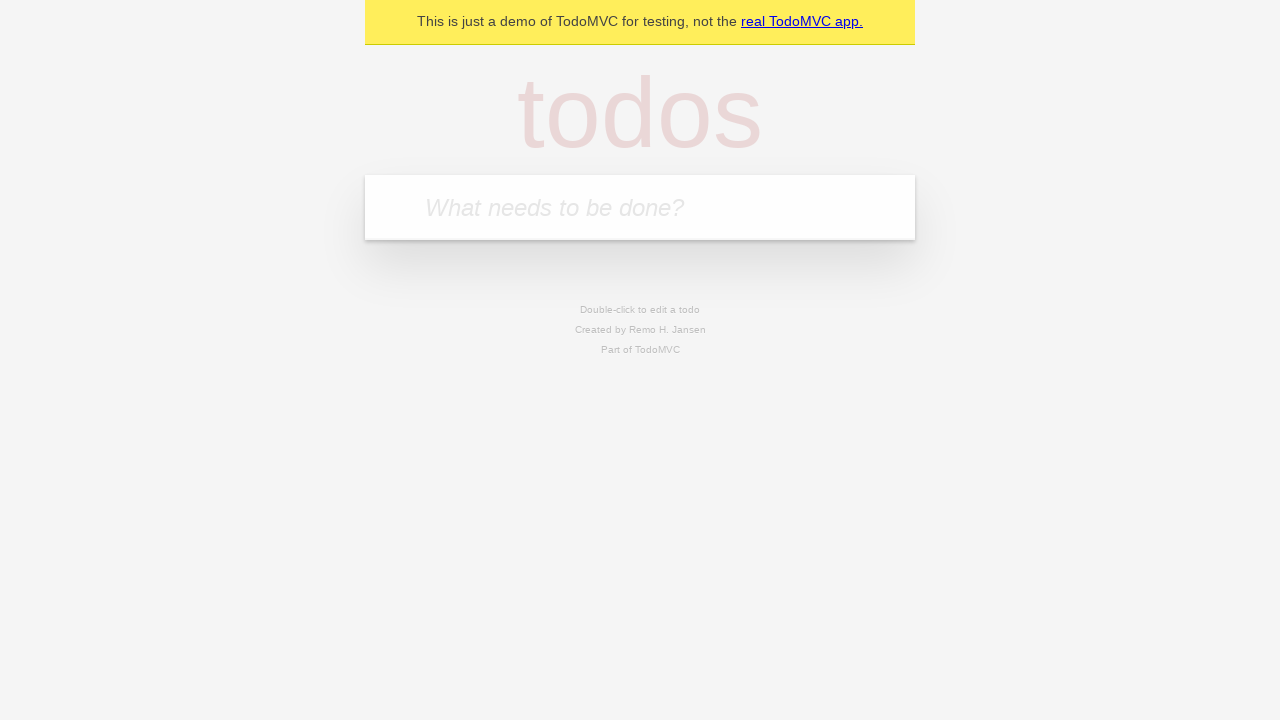

Filled todo input with 'buy some cheese' on internal:attr=[placeholder="What needs to be done?"i]
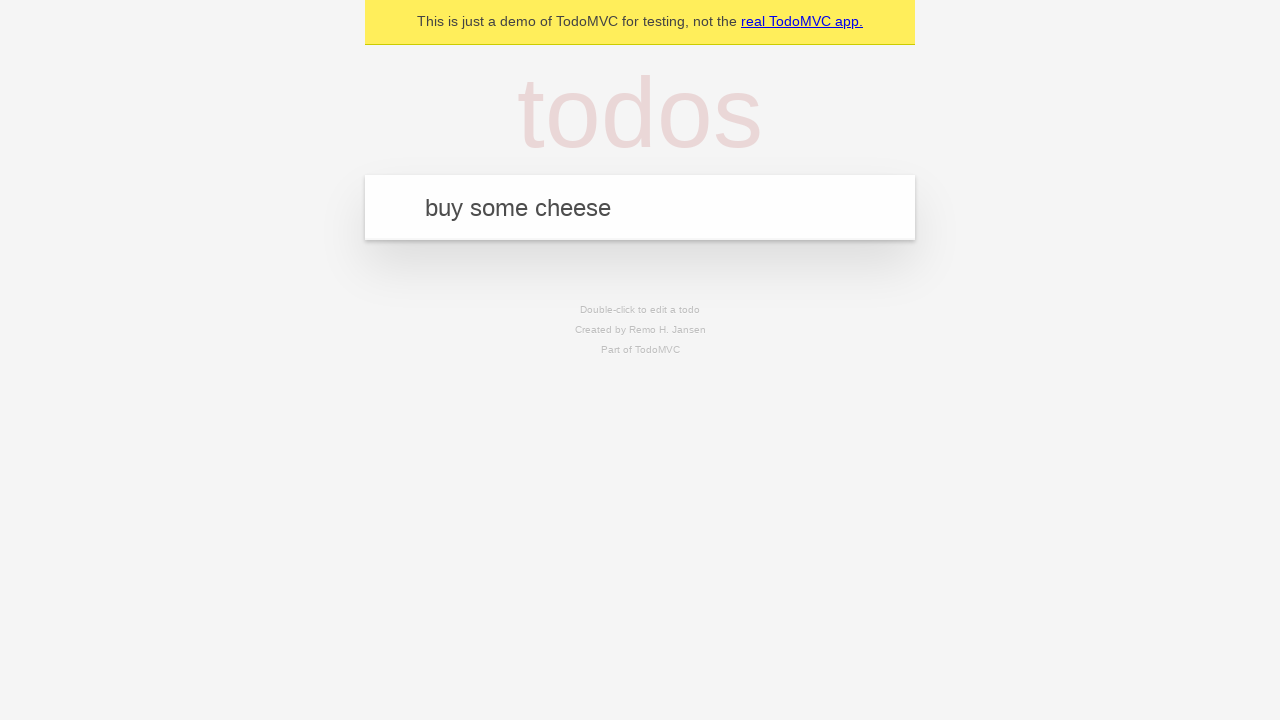

Pressed Enter to create first todo on internal:attr=[placeholder="What needs to be done?"i]
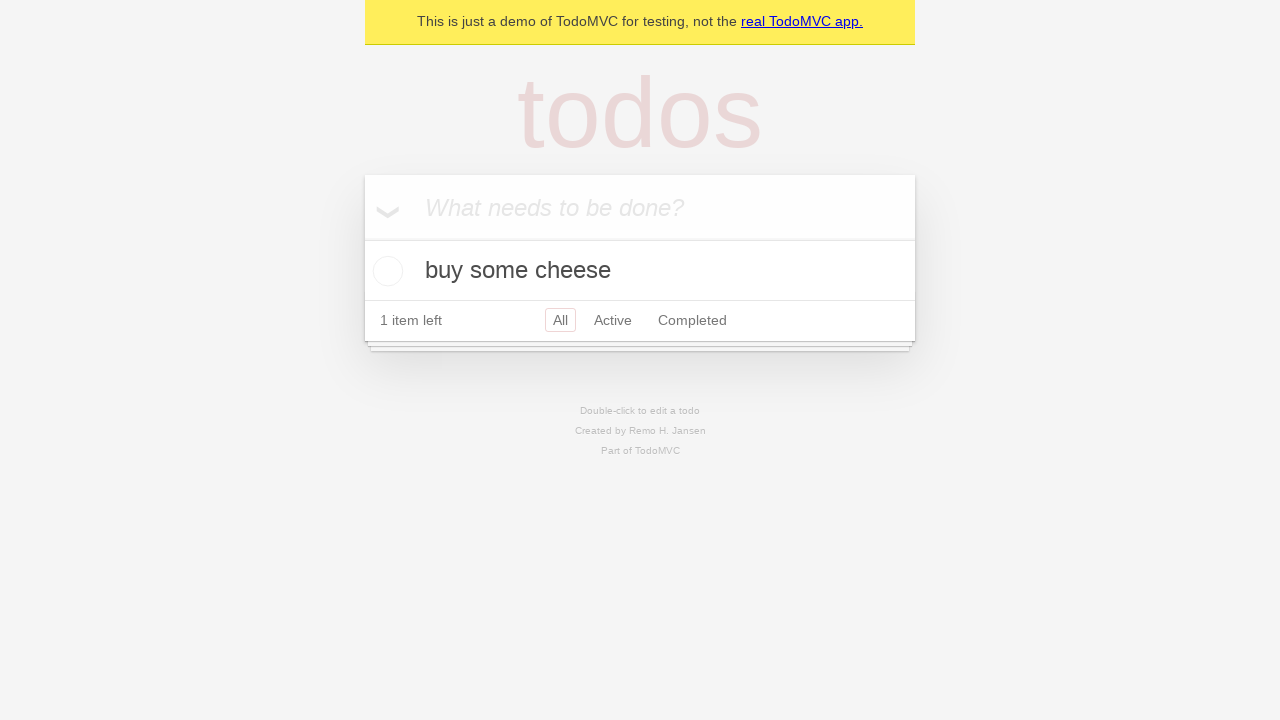

Filled todo input with 'feed the cat' on internal:attr=[placeholder="What needs to be done?"i]
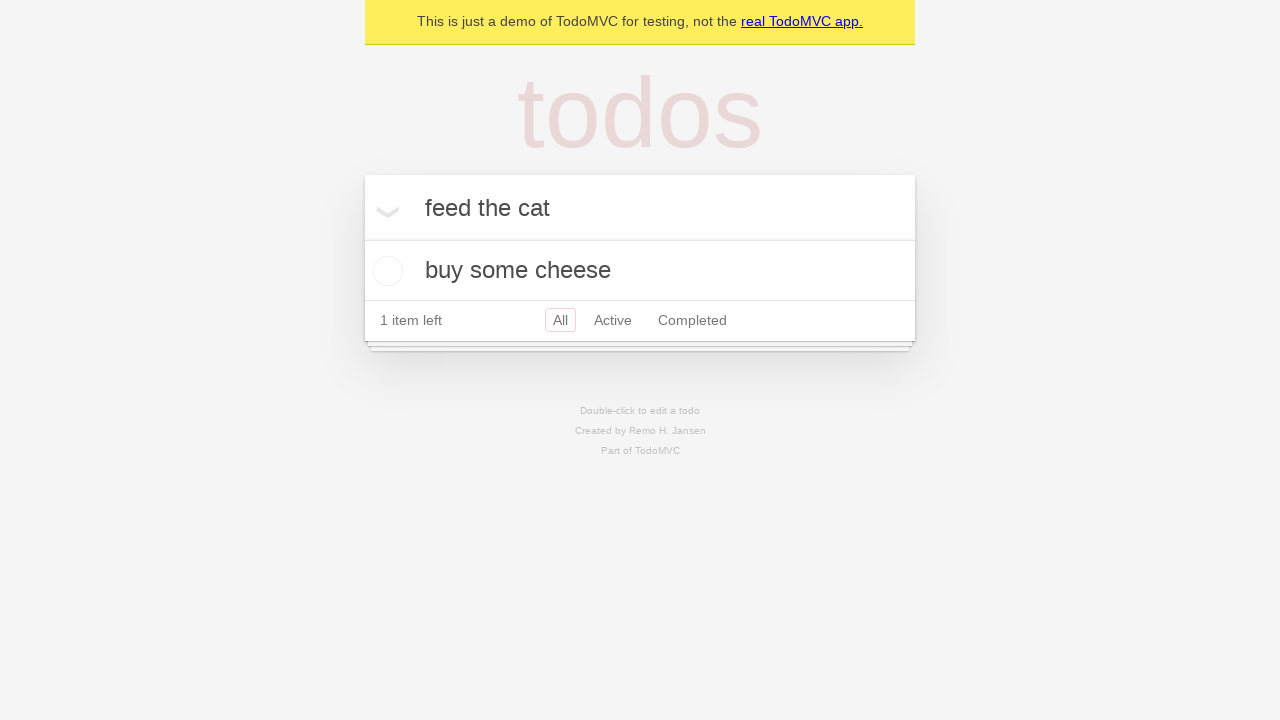

Pressed Enter to create second todo on internal:attr=[placeholder="What needs to be done?"i]
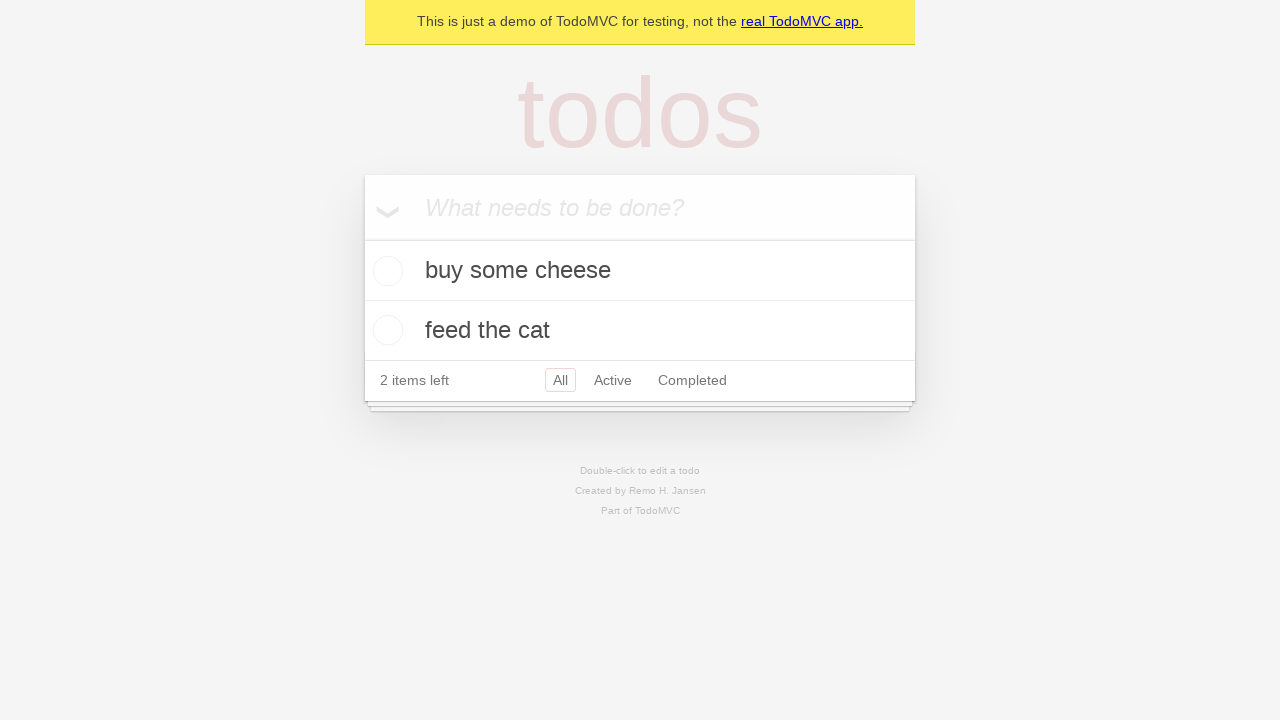

Filled todo input with 'book a doctors appointment' on internal:attr=[placeholder="What needs to be done?"i]
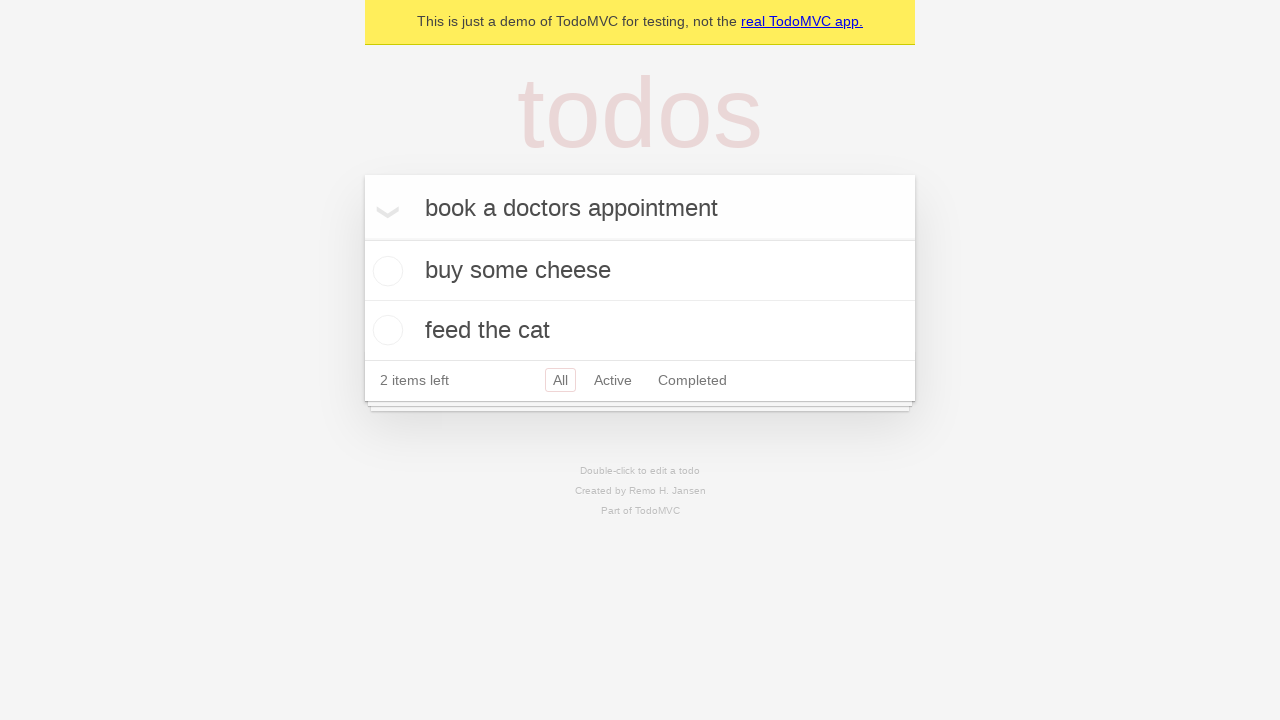

Pressed Enter to create third todo on internal:attr=[placeholder="What needs to be done?"i]
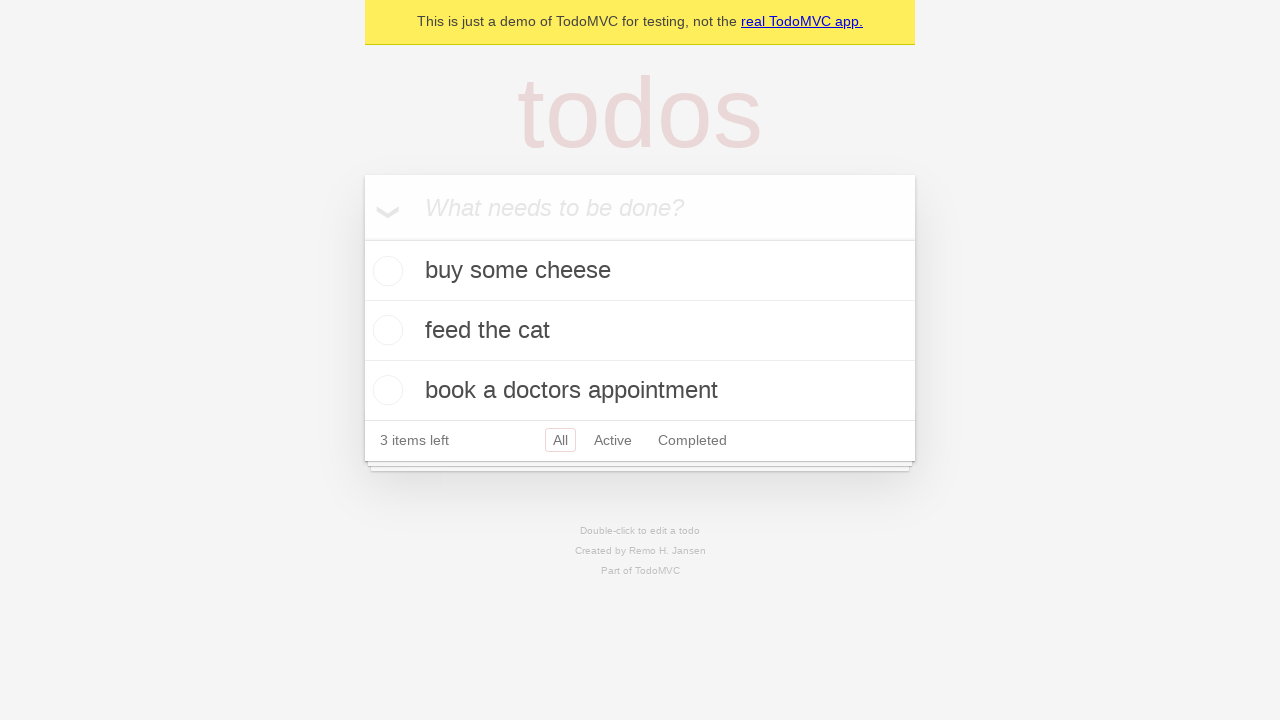

Checked the second todo item 'feed the cat' as completed at (385, 330) on .todo-list li .toggle >> nth=1
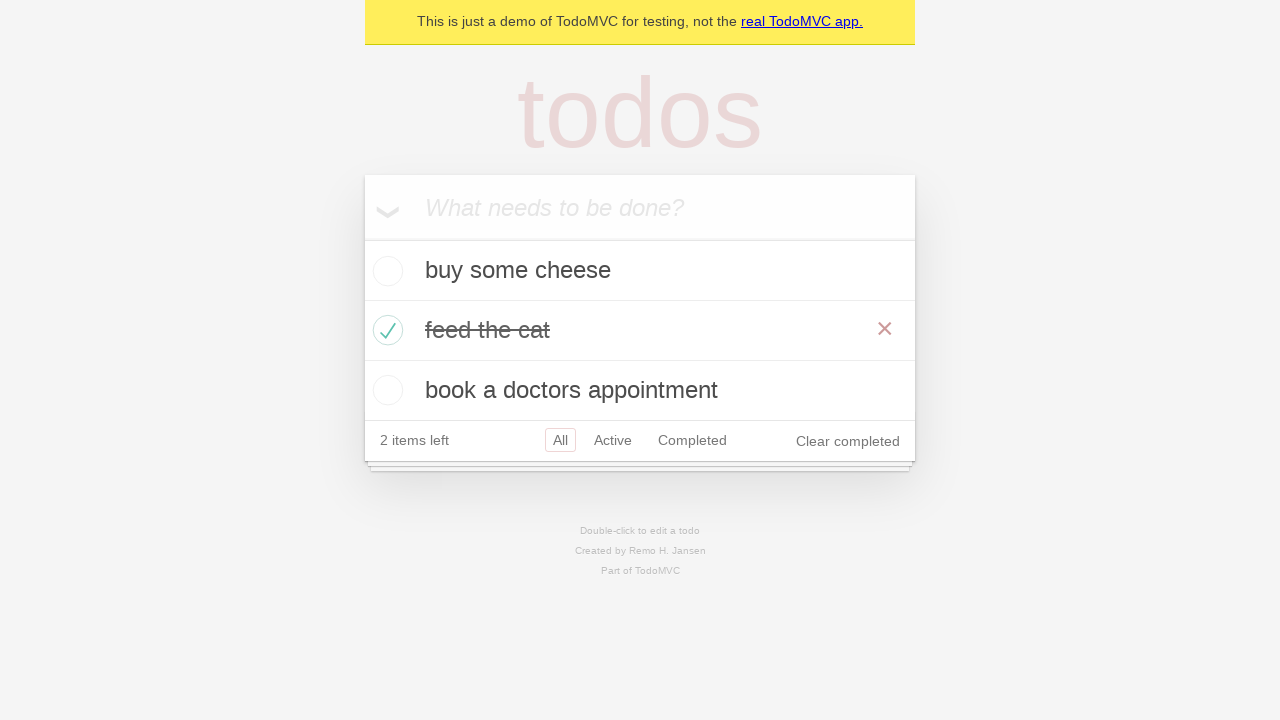

Clicked Active filter to display only non-completed items at (613, 440) on internal:role=link[name="Active"i]
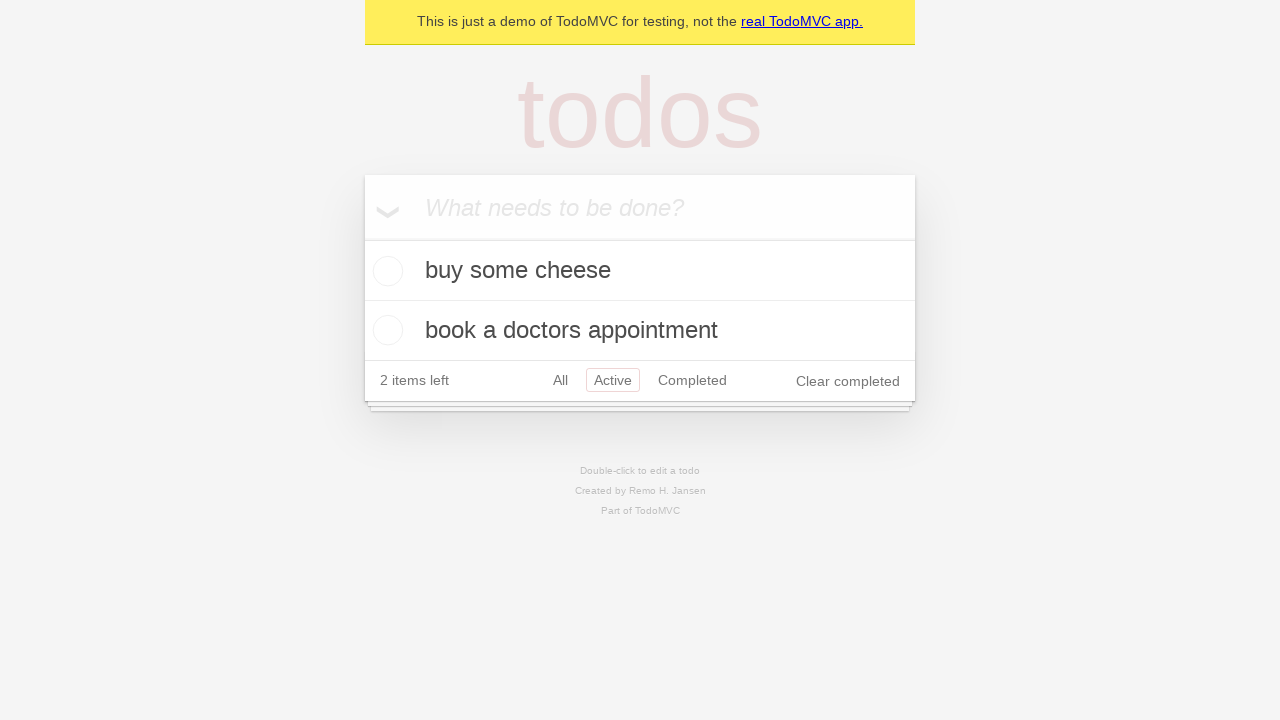

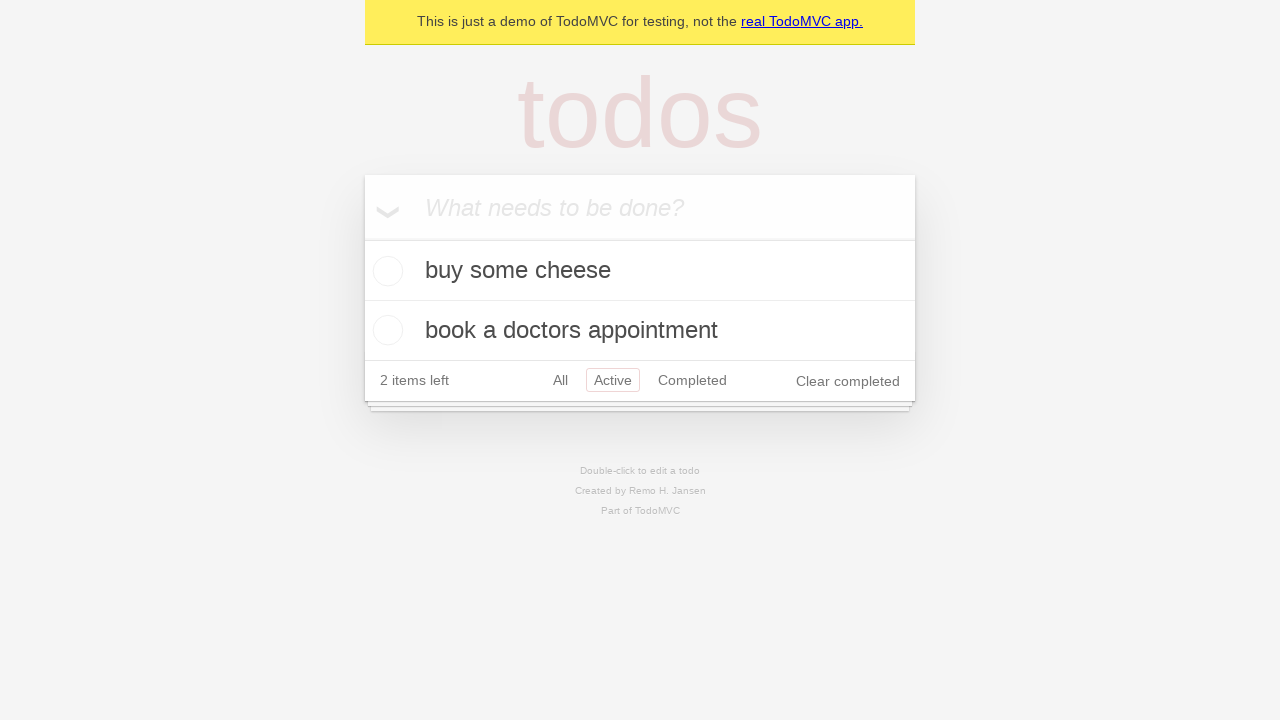